Tests checkbox functionality by clicking three different checkboxes on the page

Starting URL: http://formy-project.herokuapp.com/checkbox

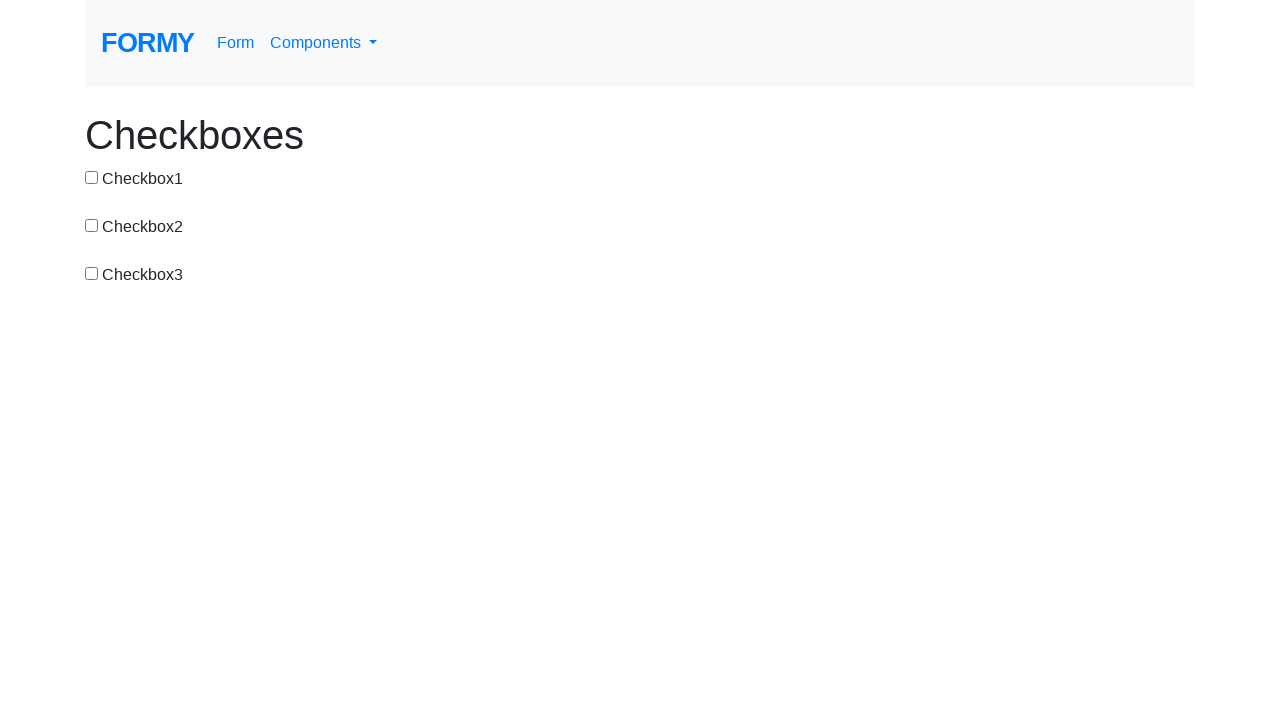

Clicked first checkbox (#checkbox-1) at (92, 177) on #checkbox-1
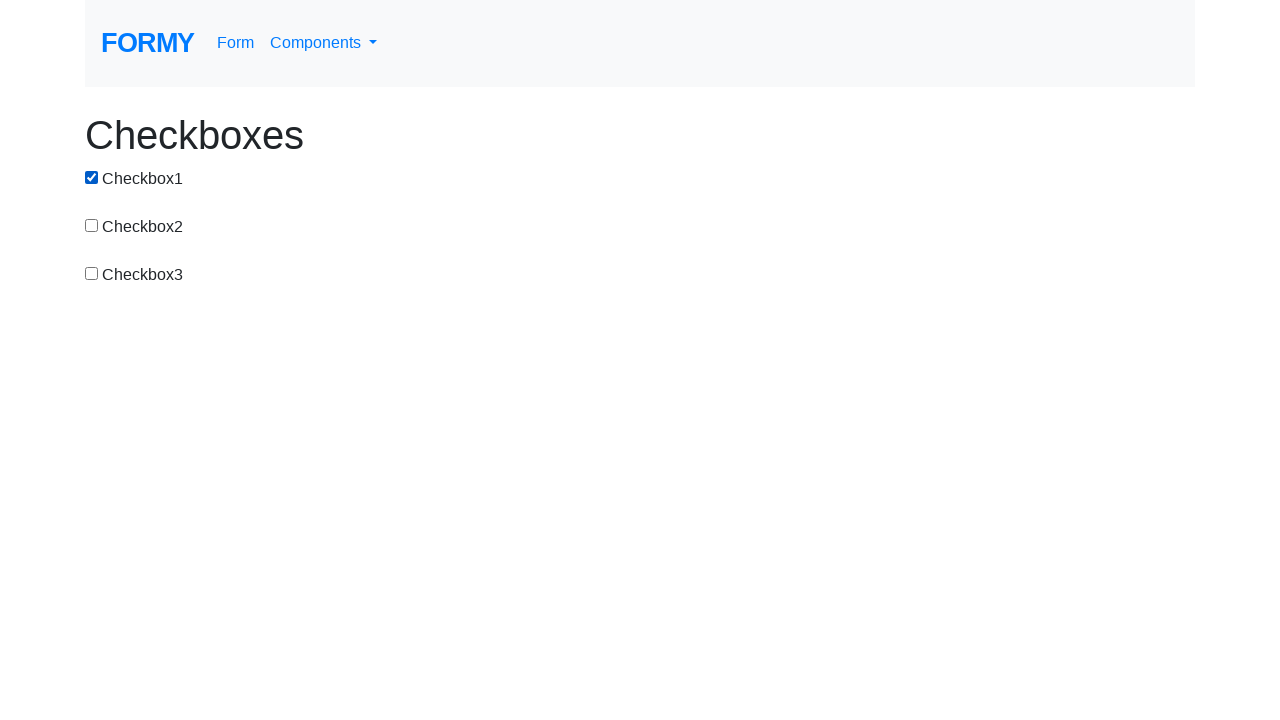

Clicked second checkbox (#checkbox-2) at (92, 225) on #checkbox-2
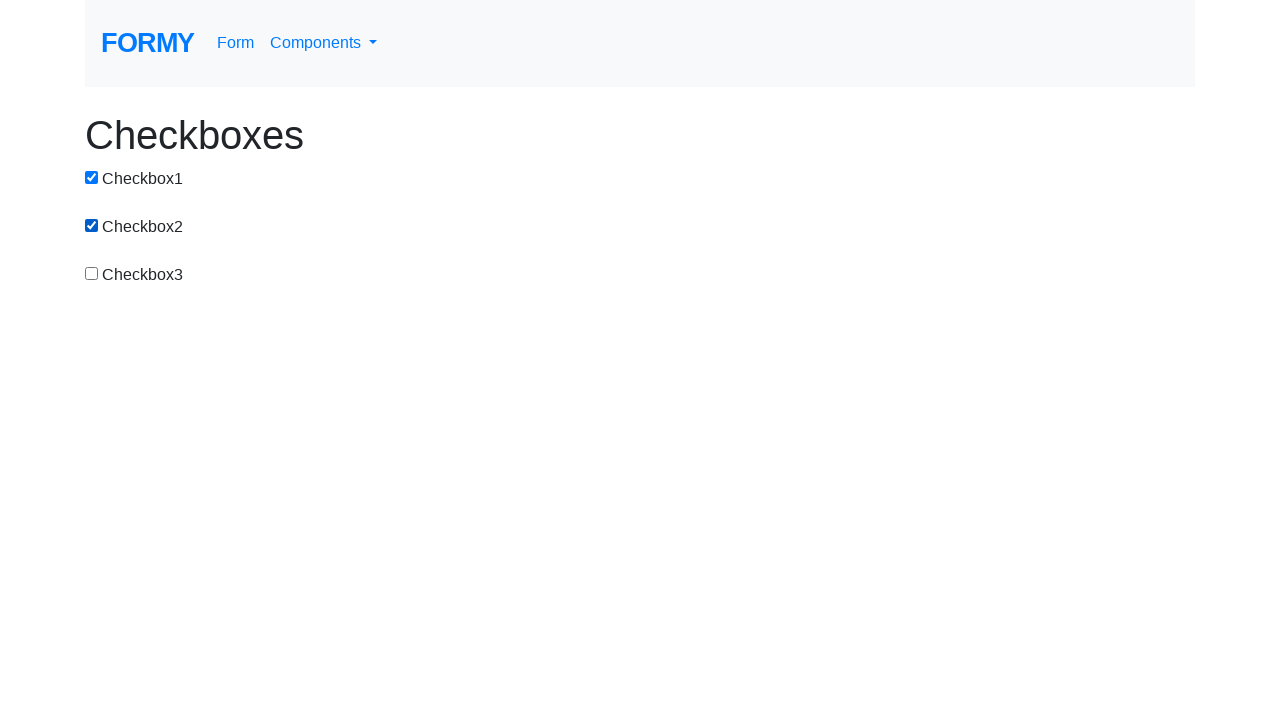

Clicked third checkbox (#checkbox-3) at (92, 273) on #checkbox-3
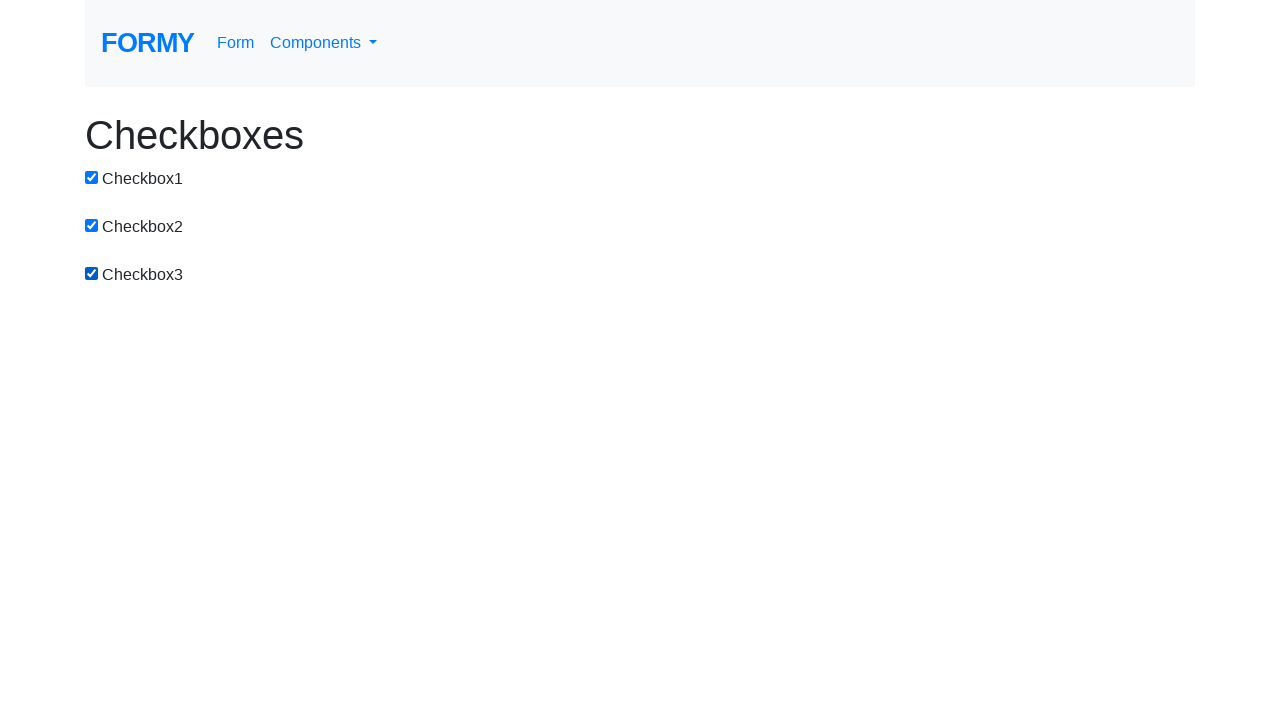

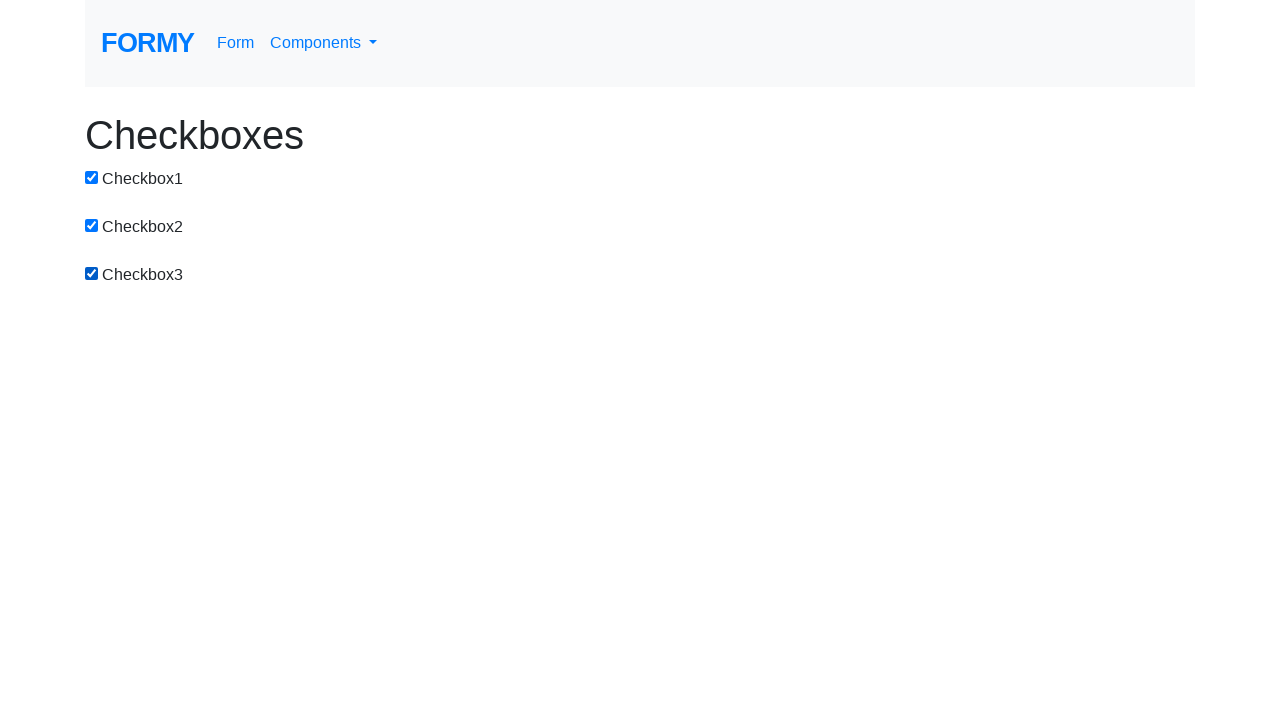